Tests switching between All, Active, and Completed filters to display all items

Starting URL: https://demo.playwright.dev/todomvc

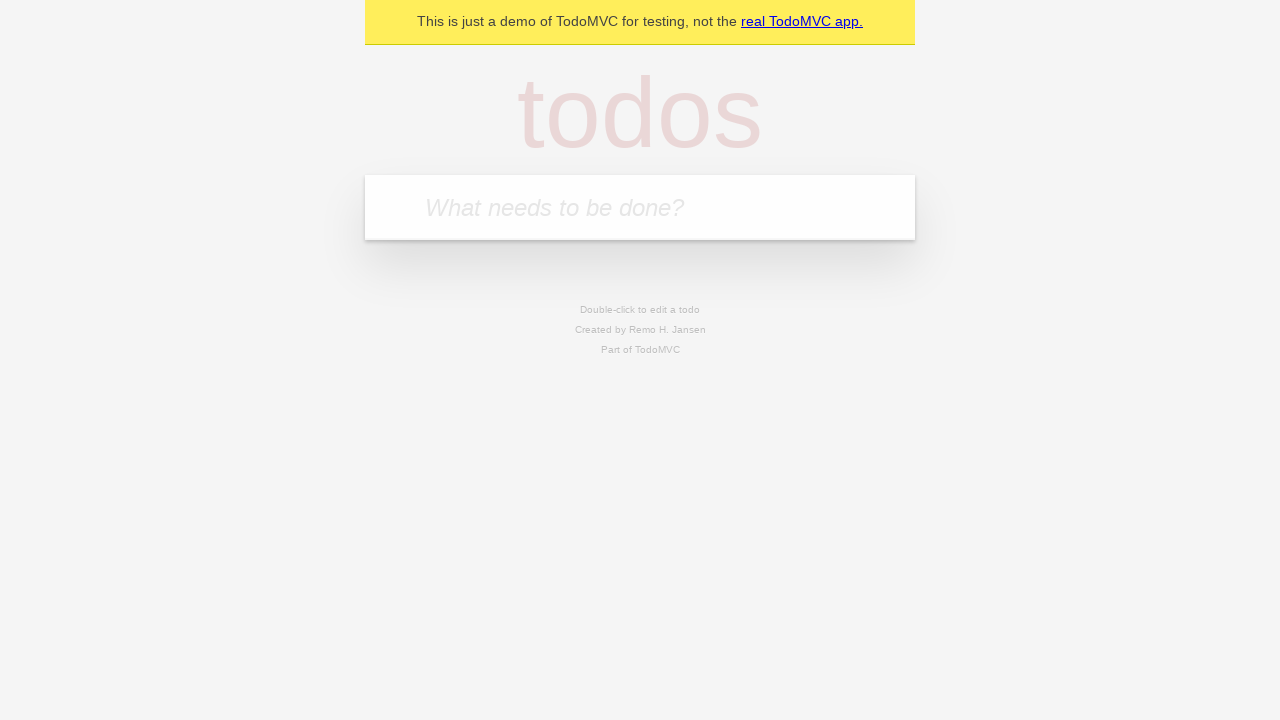

Filled todo input with 'buy some cheese' on internal:attr=[placeholder="What needs to be done?"i]
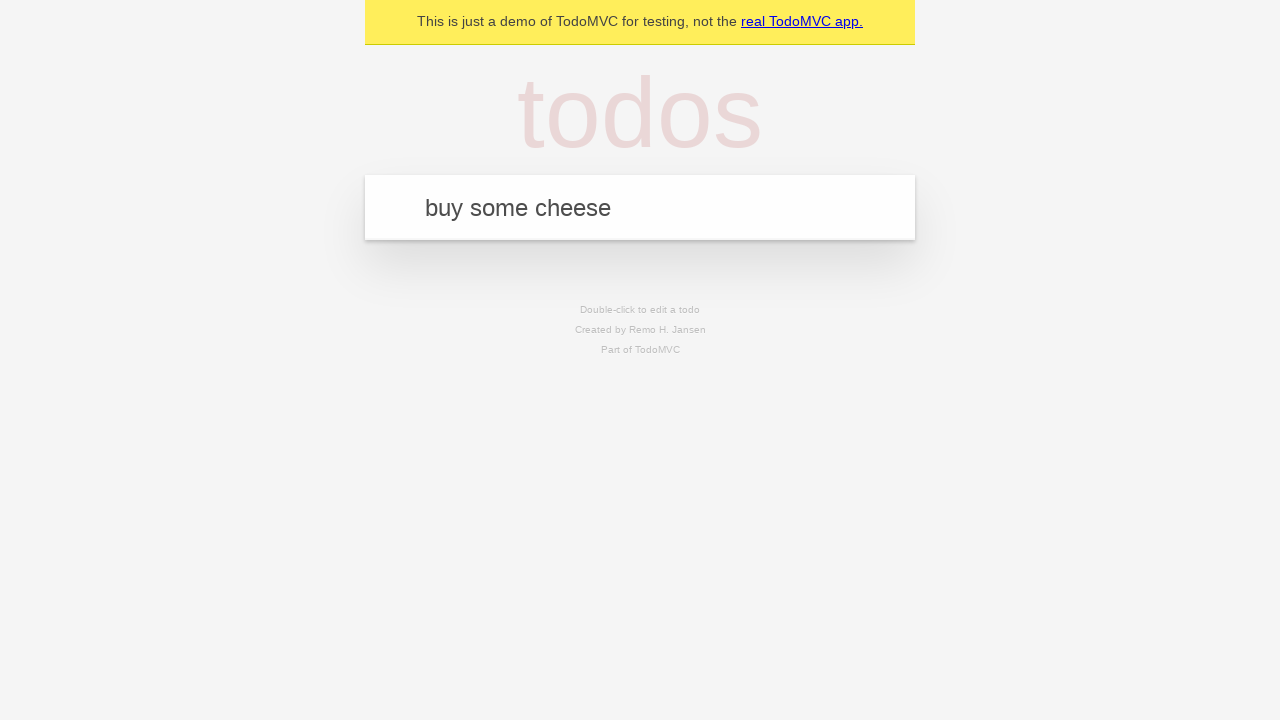

Pressed Enter to add first todo item on internal:attr=[placeholder="What needs to be done?"i]
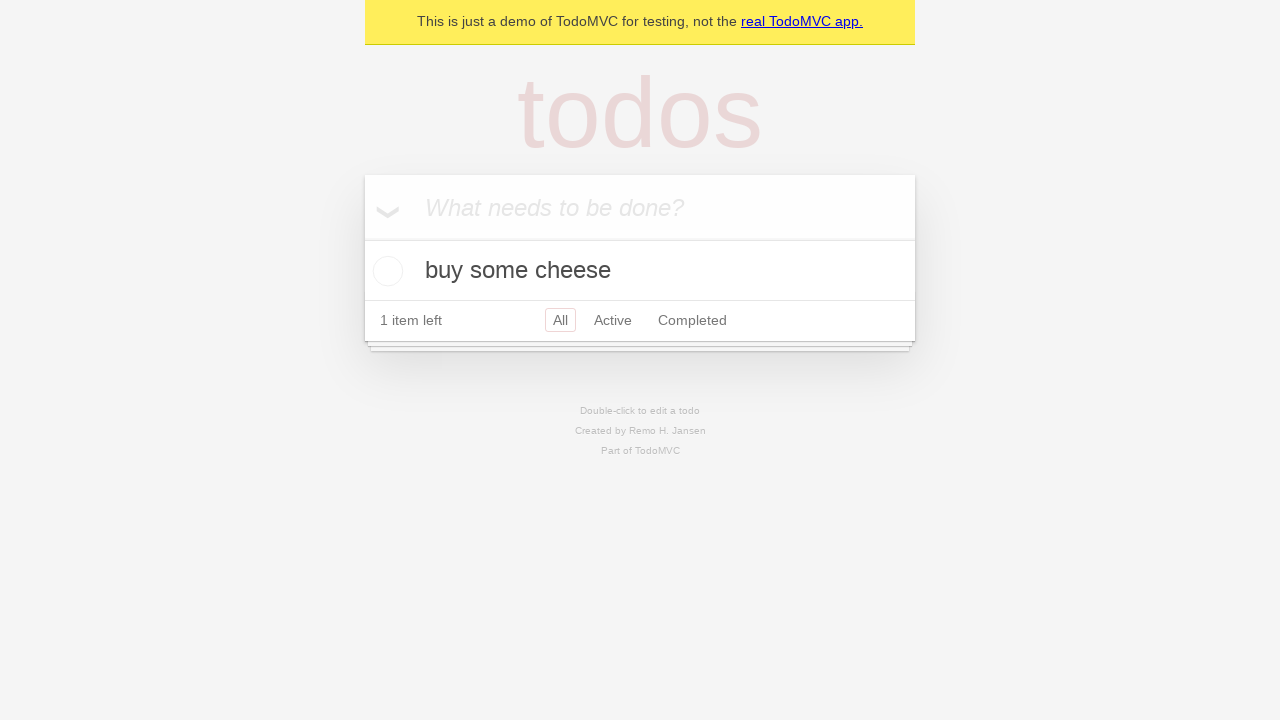

Filled todo input with 'feed the cat' on internal:attr=[placeholder="What needs to be done?"i]
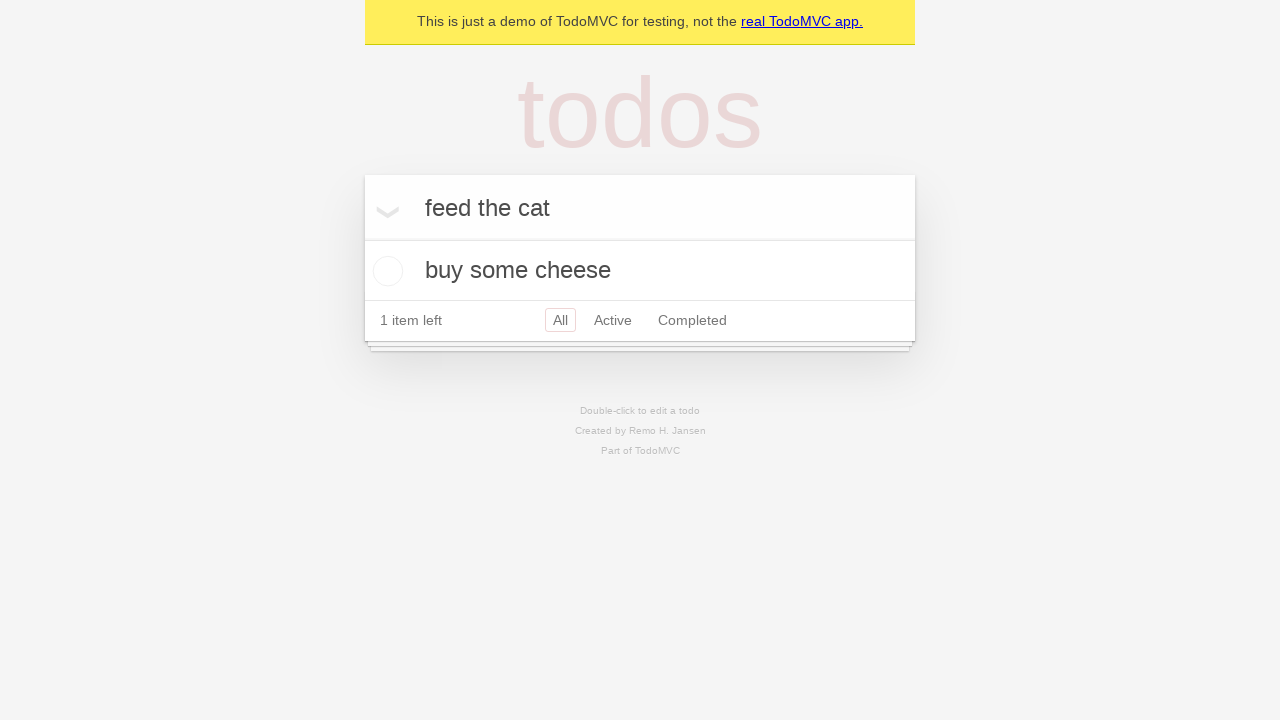

Pressed Enter to add second todo item on internal:attr=[placeholder="What needs to be done?"i]
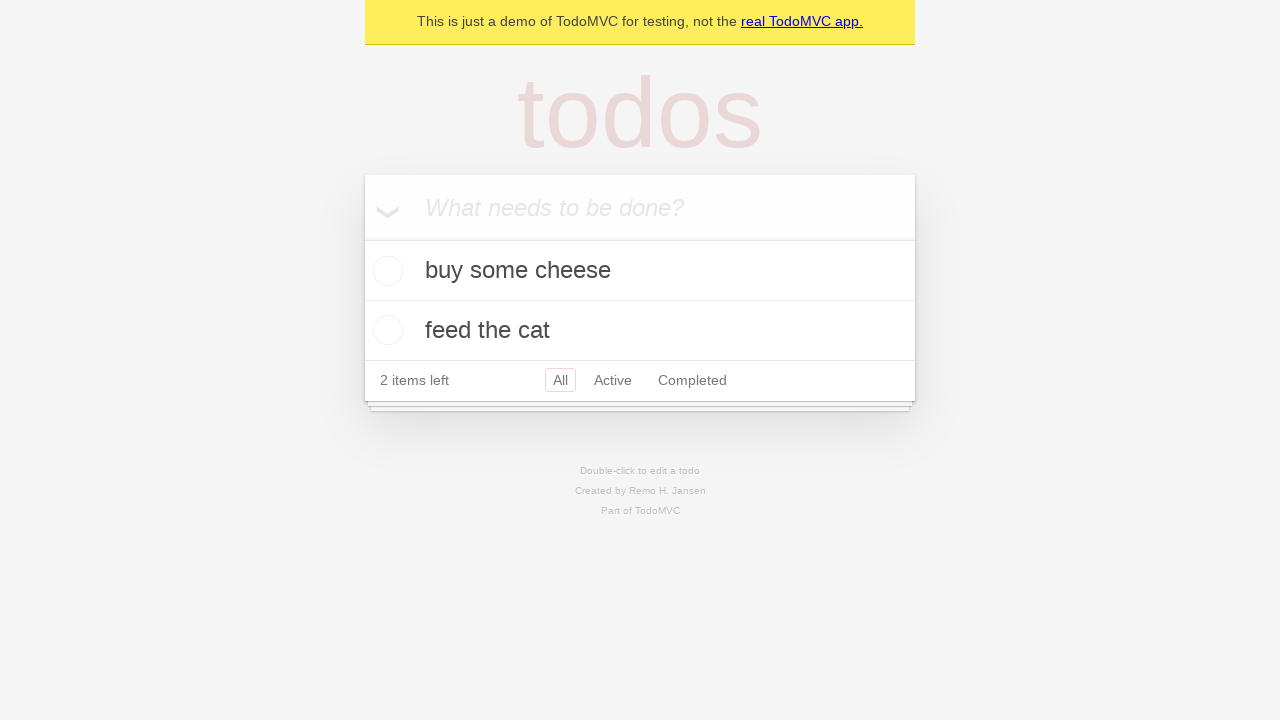

Filled todo input with 'book a doctors appointment' on internal:attr=[placeholder="What needs to be done?"i]
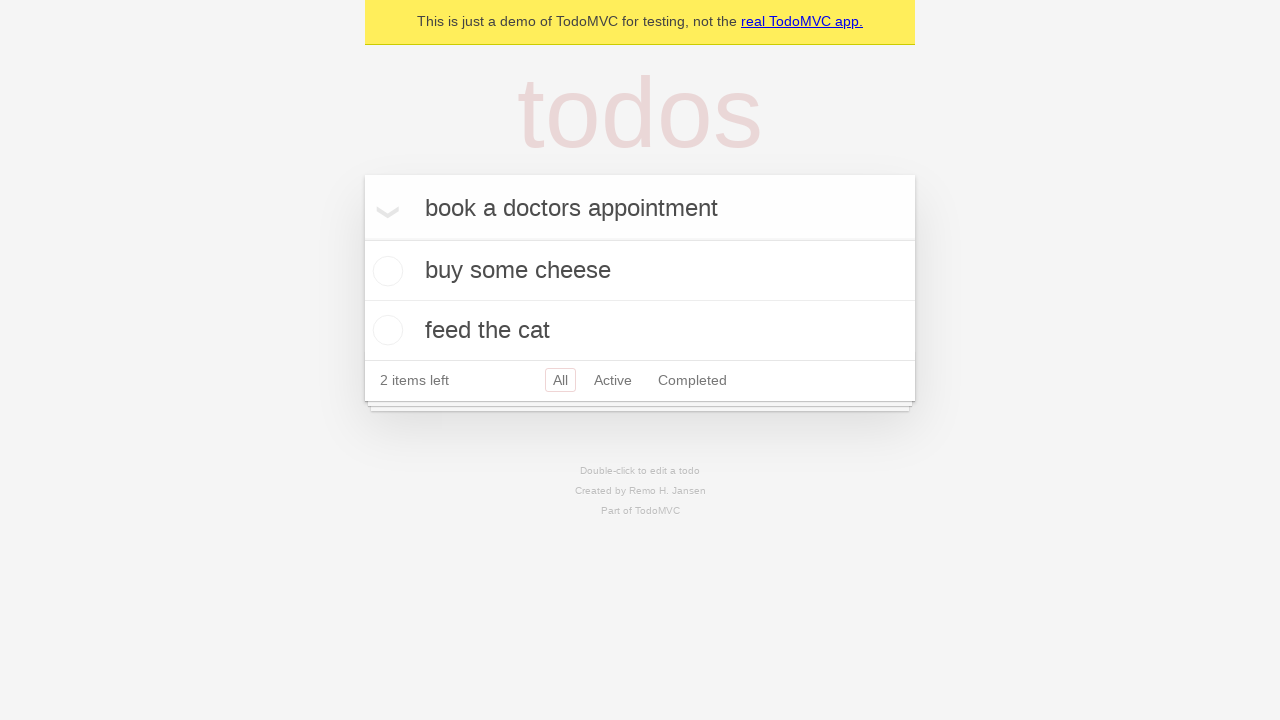

Pressed Enter to add third todo item on internal:attr=[placeholder="What needs to be done?"i]
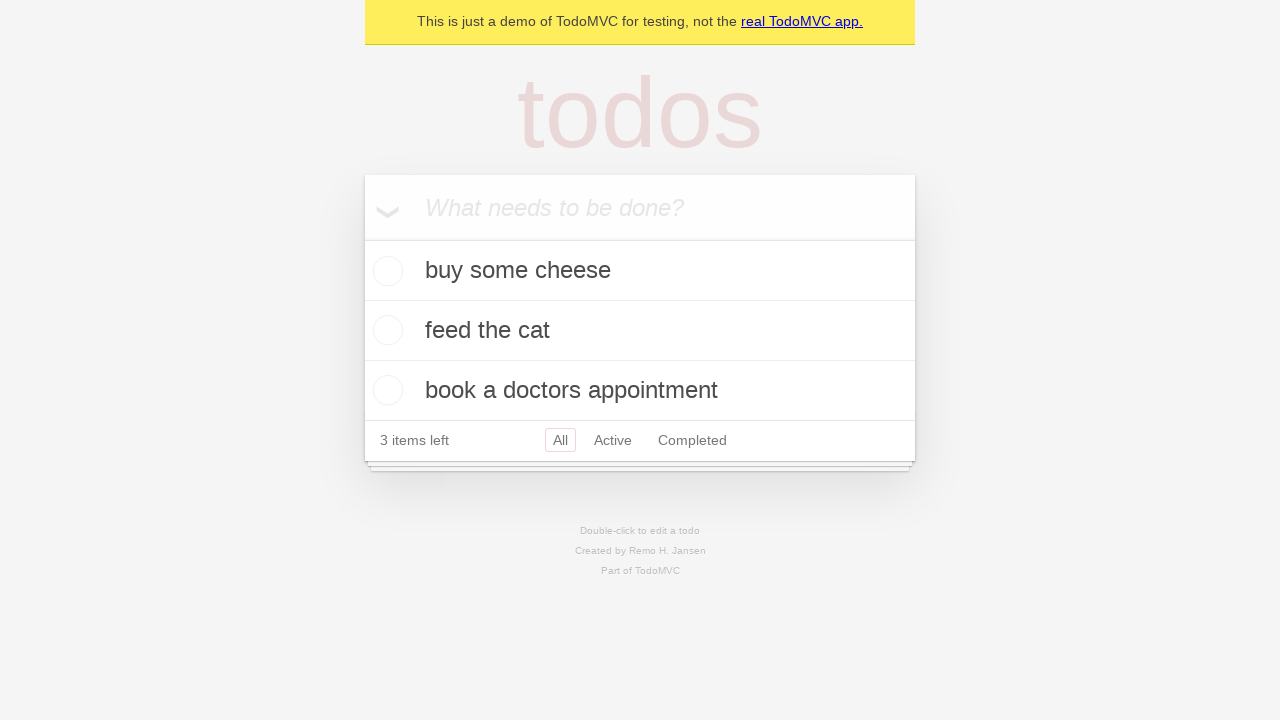

Checked the second todo item (feed the cat) at (385, 330) on internal:testid=[data-testid="todo-item"s] >> nth=1 >> internal:role=checkbox
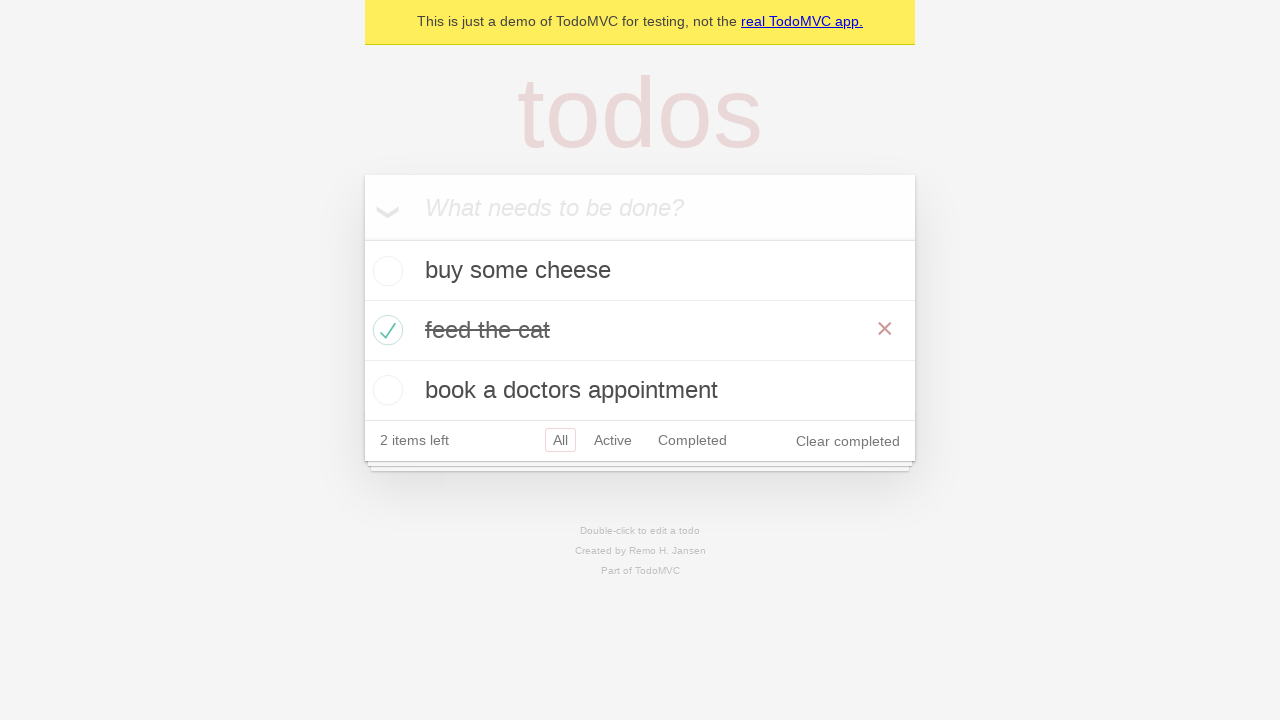

Clicked Active filter to display only active items at (613, 440) on internal:role=link[name="Active"i]
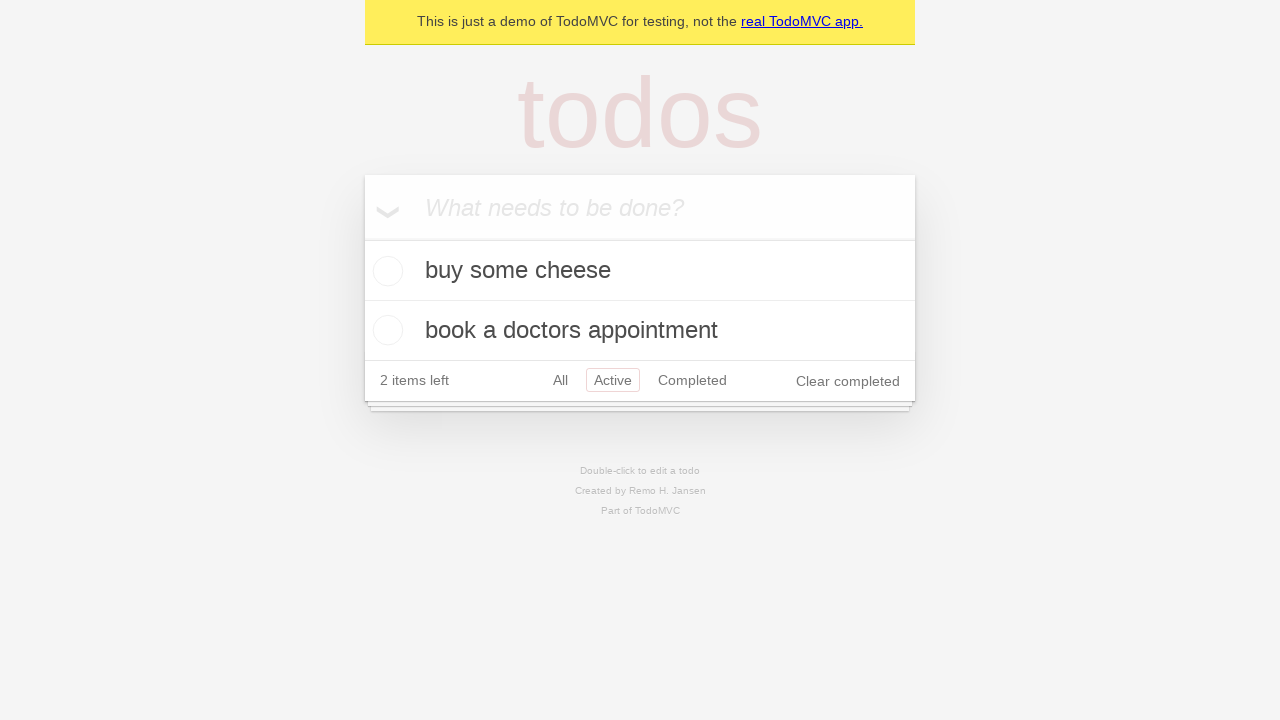

Clicked Completed filter to display only completed items at (692, 380) on internal:role=link[name="Completed"i]
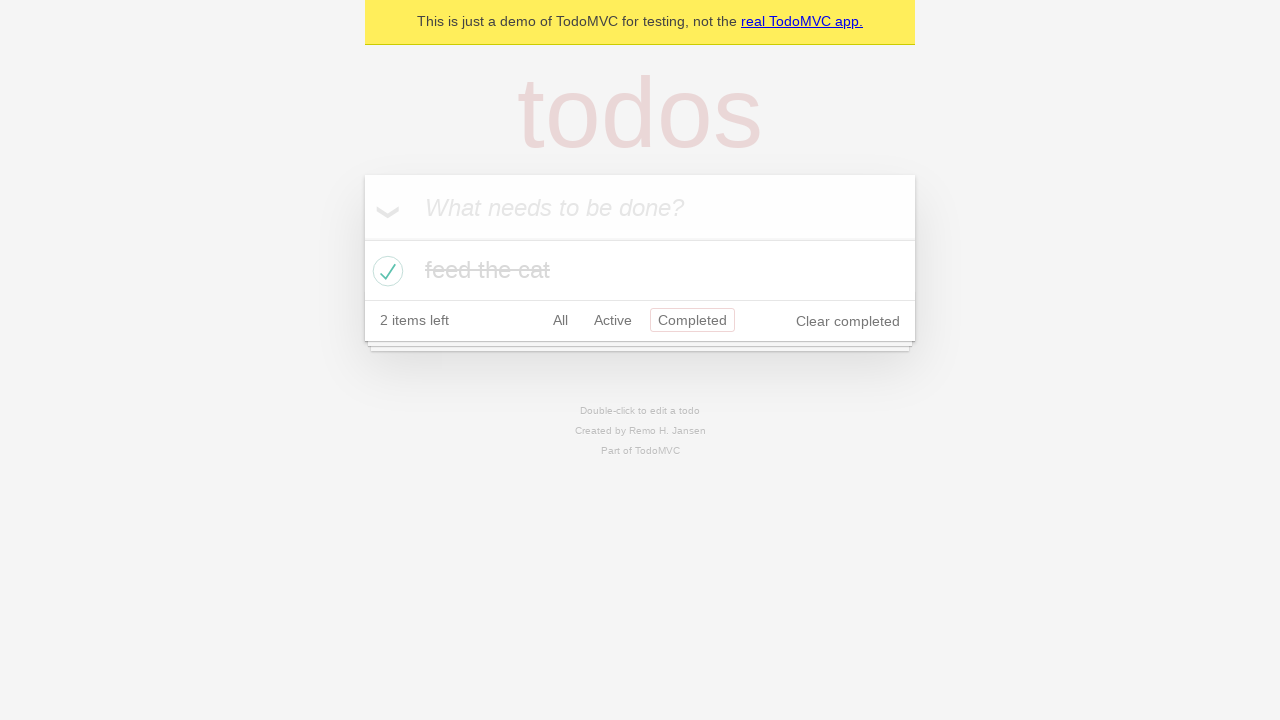

Clicked All filter to display all items at (560, 320) on internal:role=link[name="All"i]
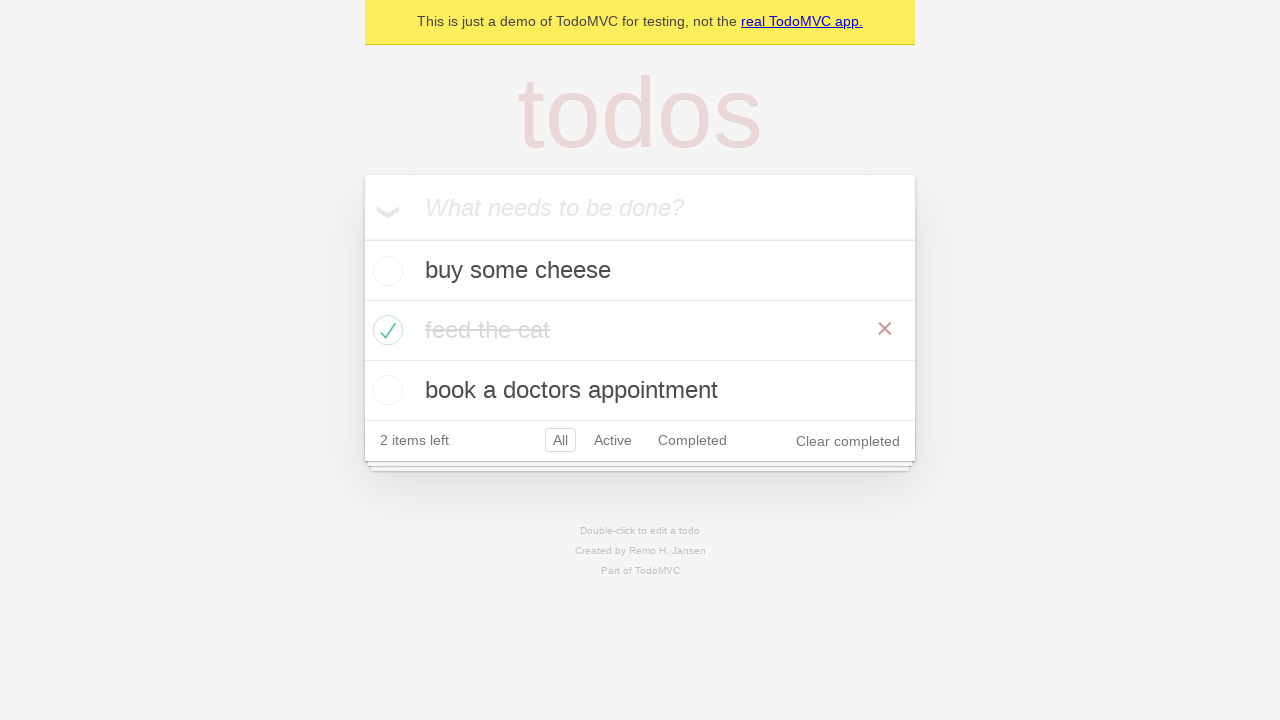

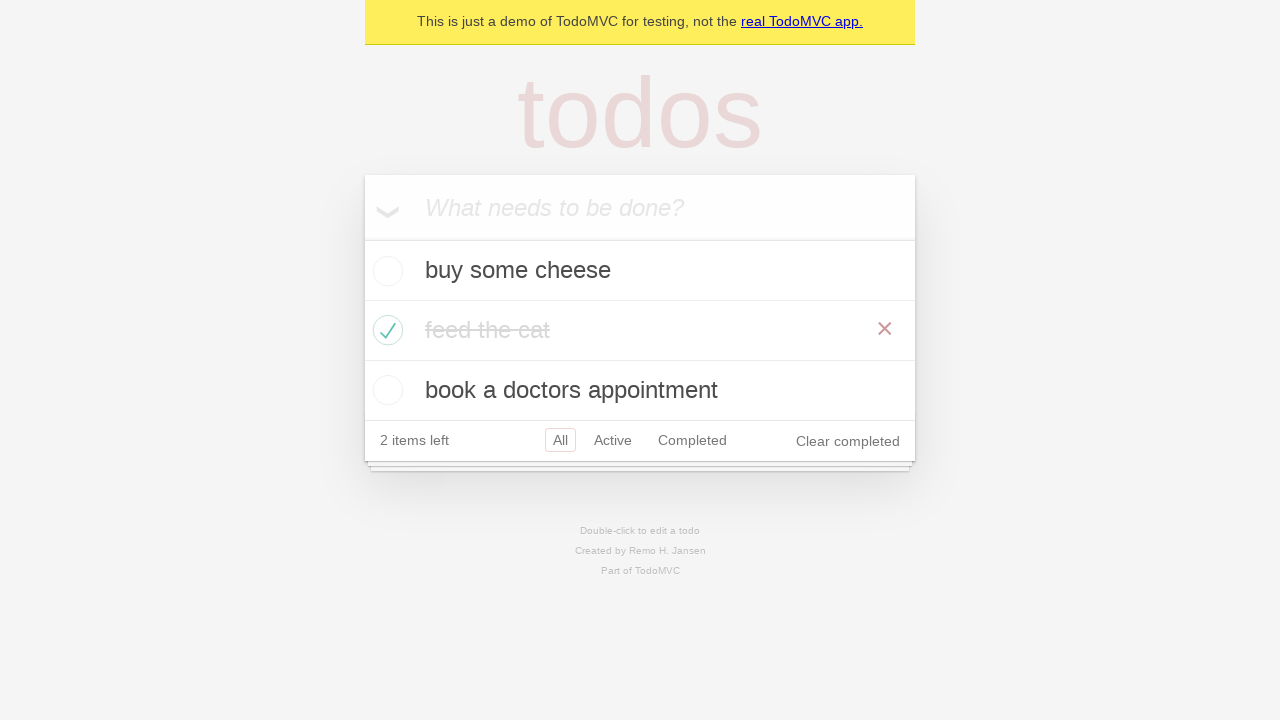